Tests checkbox functionality by navigating to checkboxes page, checking and unchecking checkboxes

Starting URL: https://the-internet.herokuapp.com/

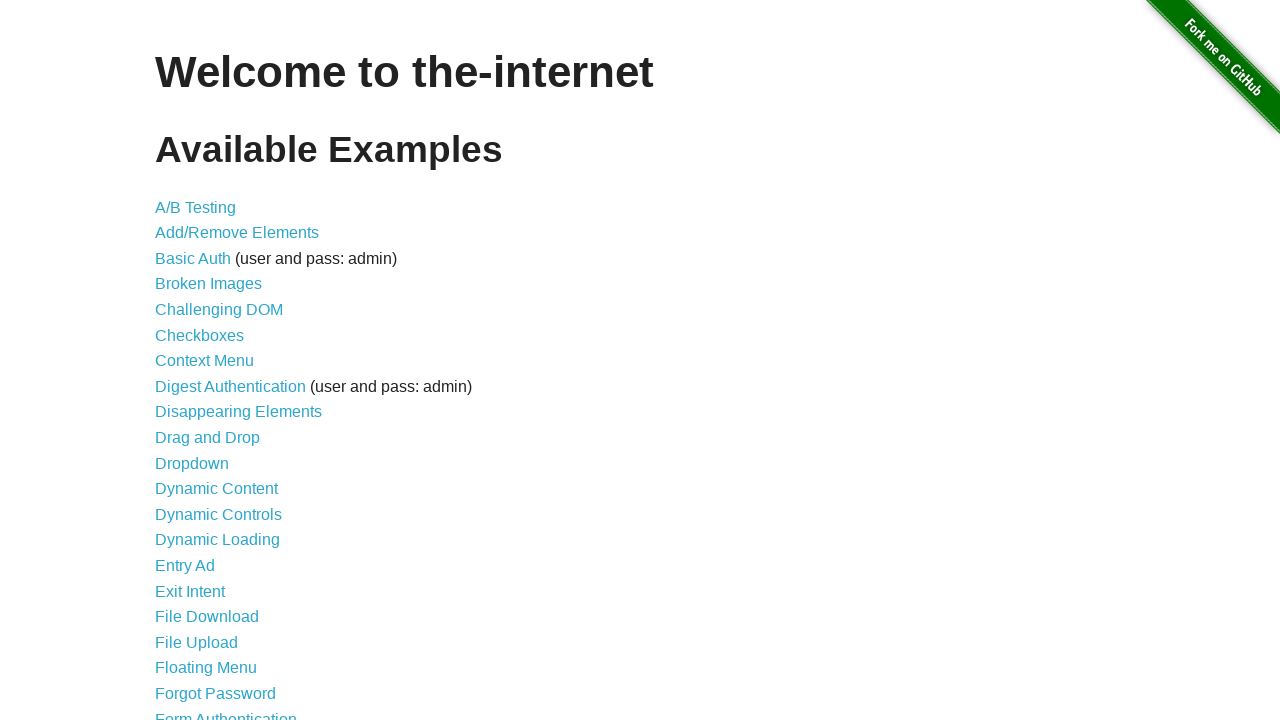

Clicked Checkboxes link at (200, 335) on internal:role=link[name="Checkboxes"i]
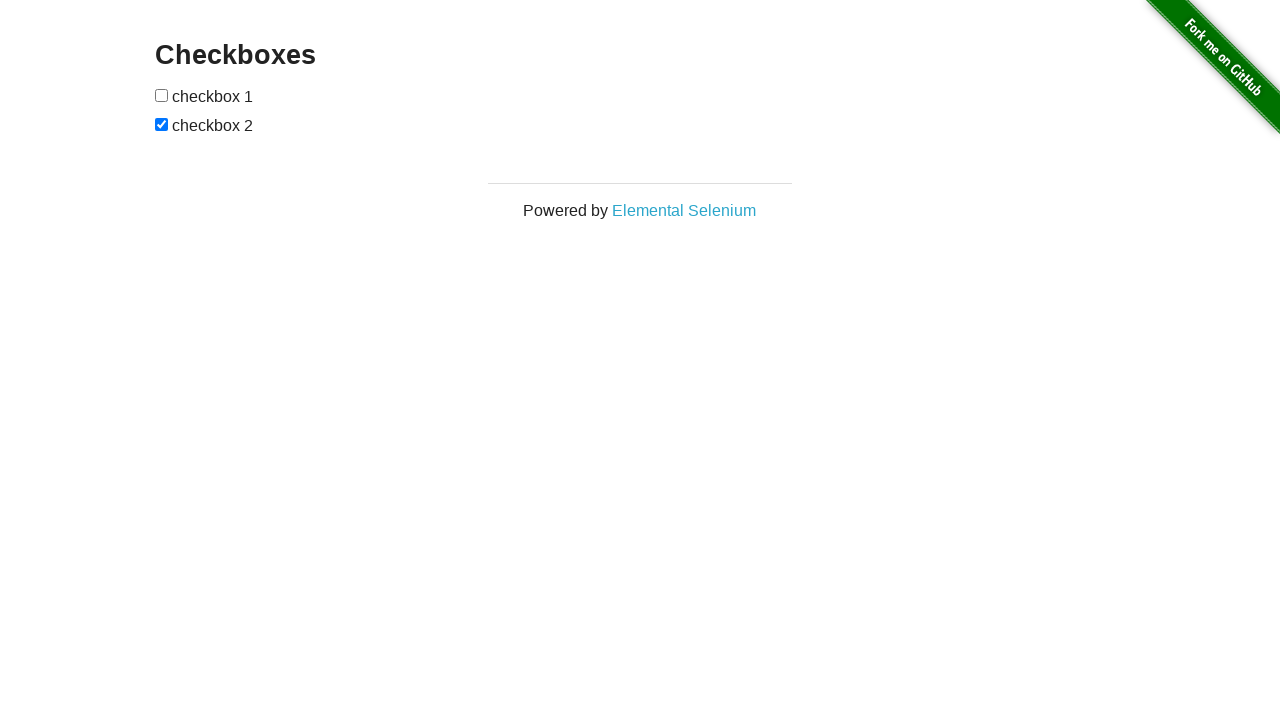

Checkbox form loaded
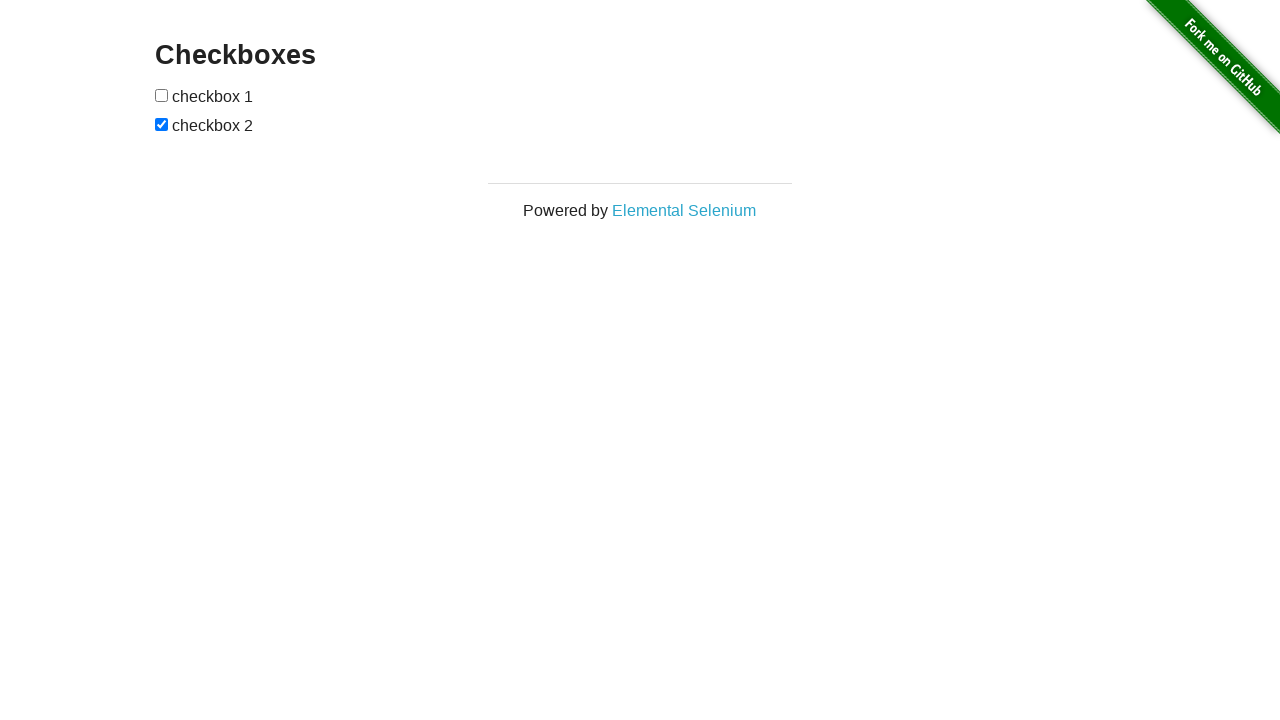

Checked checkbox 1 at (162, 95) on xpath=//form[@id='checkboxes']//input[1]
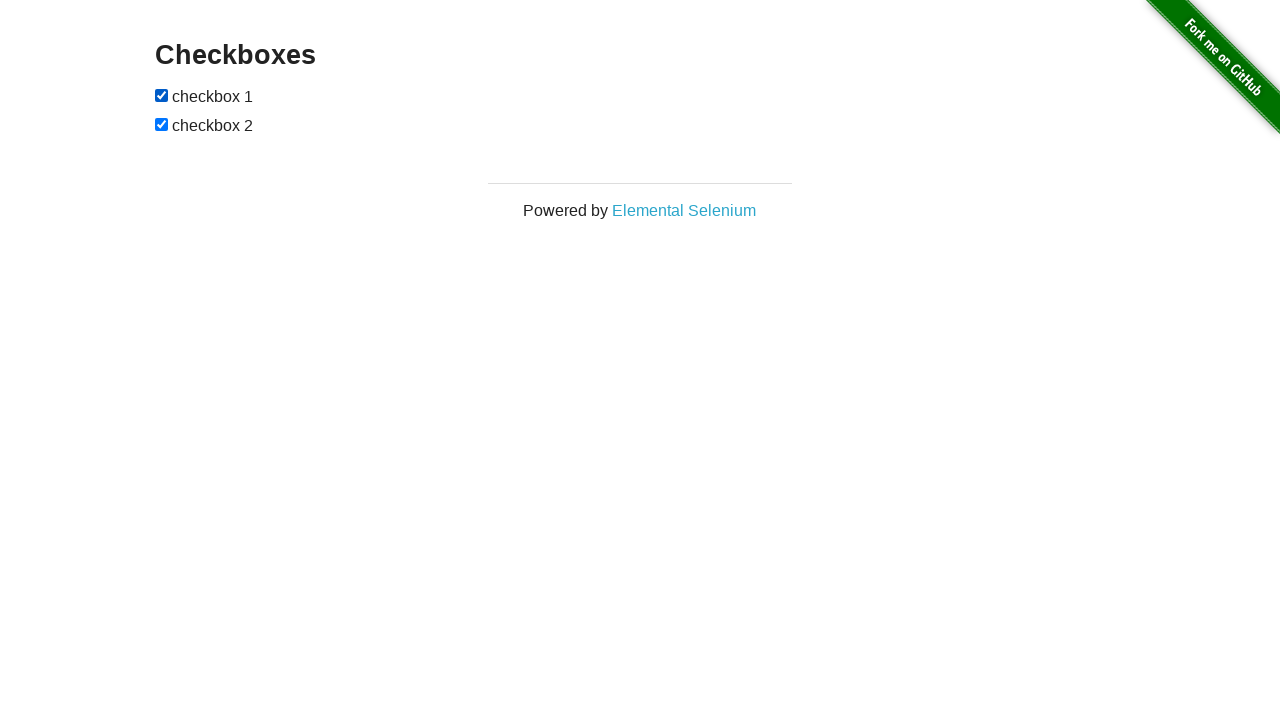

Unchecked checkbox 2 at (162, 124) on xpath=//form[@id='checkboxes']//input[2]
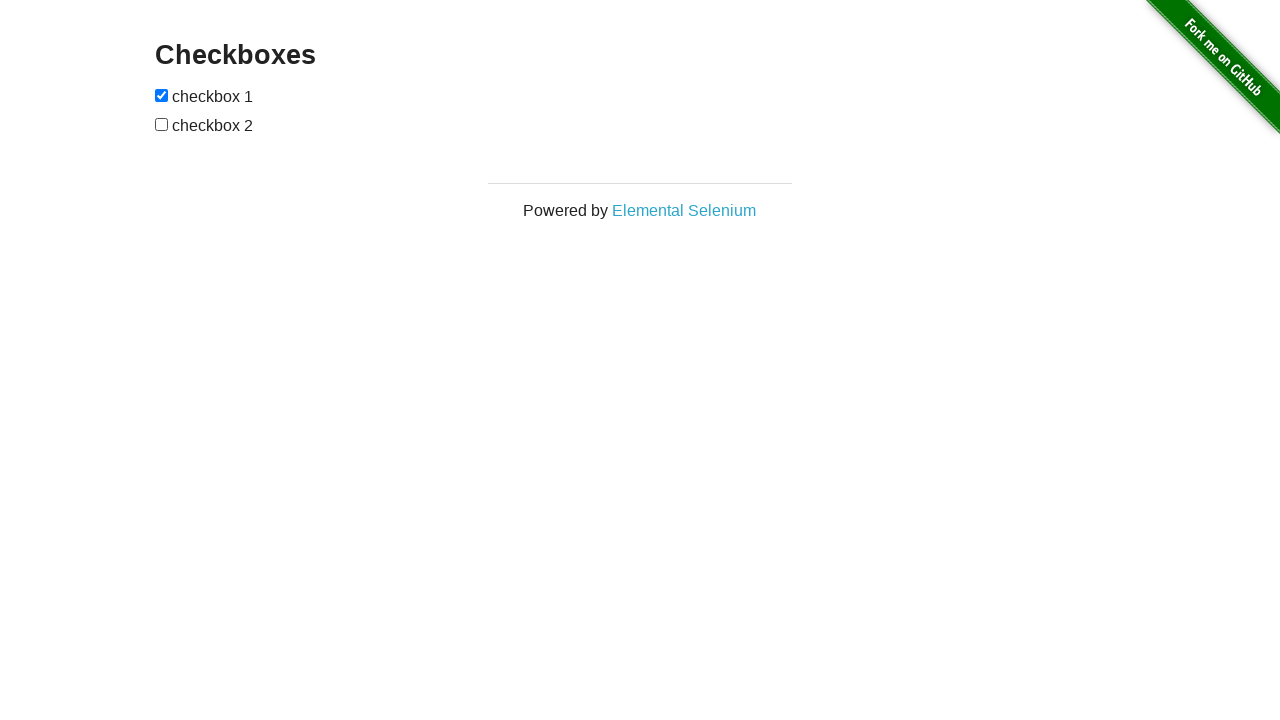

Checked checkbox 2 at (162, 124) on xpath=//form[@id='checkboxes']//input[2]
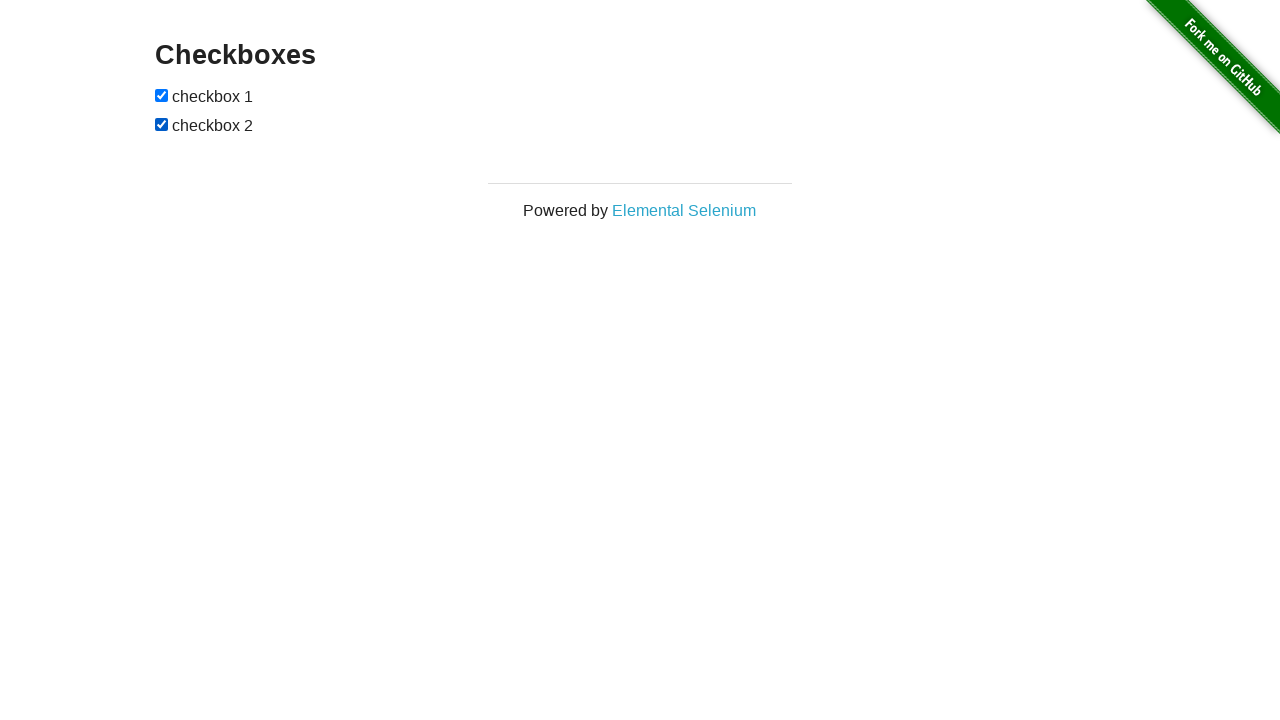

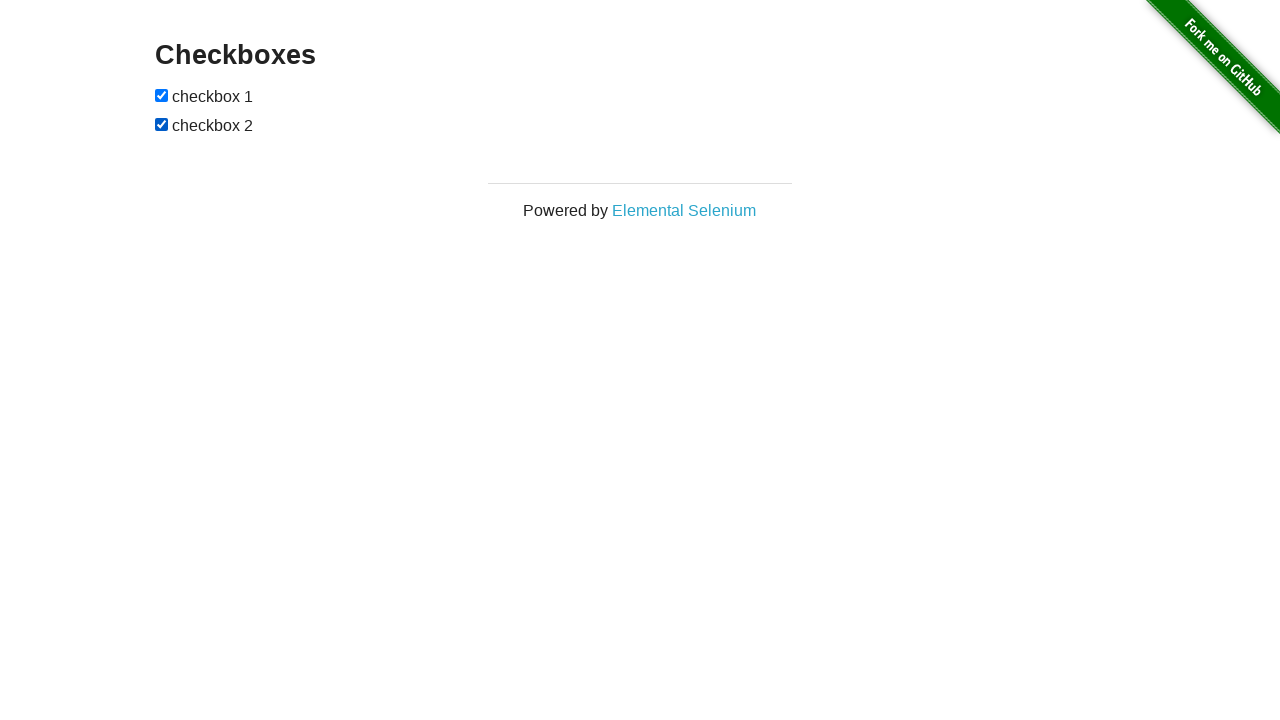